Verifies that the YouTube page title equals "YouTube"

Starting URL: https://www.youtube.com

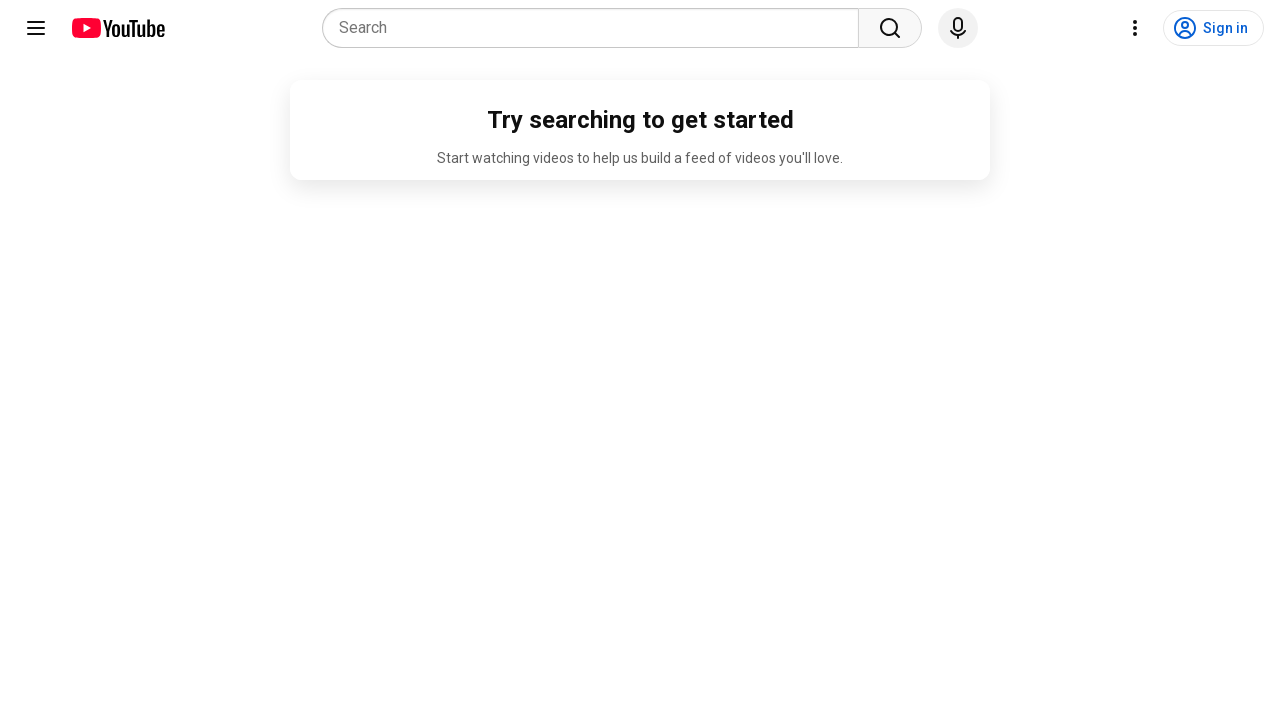

Navigated to https://www.youtube.com
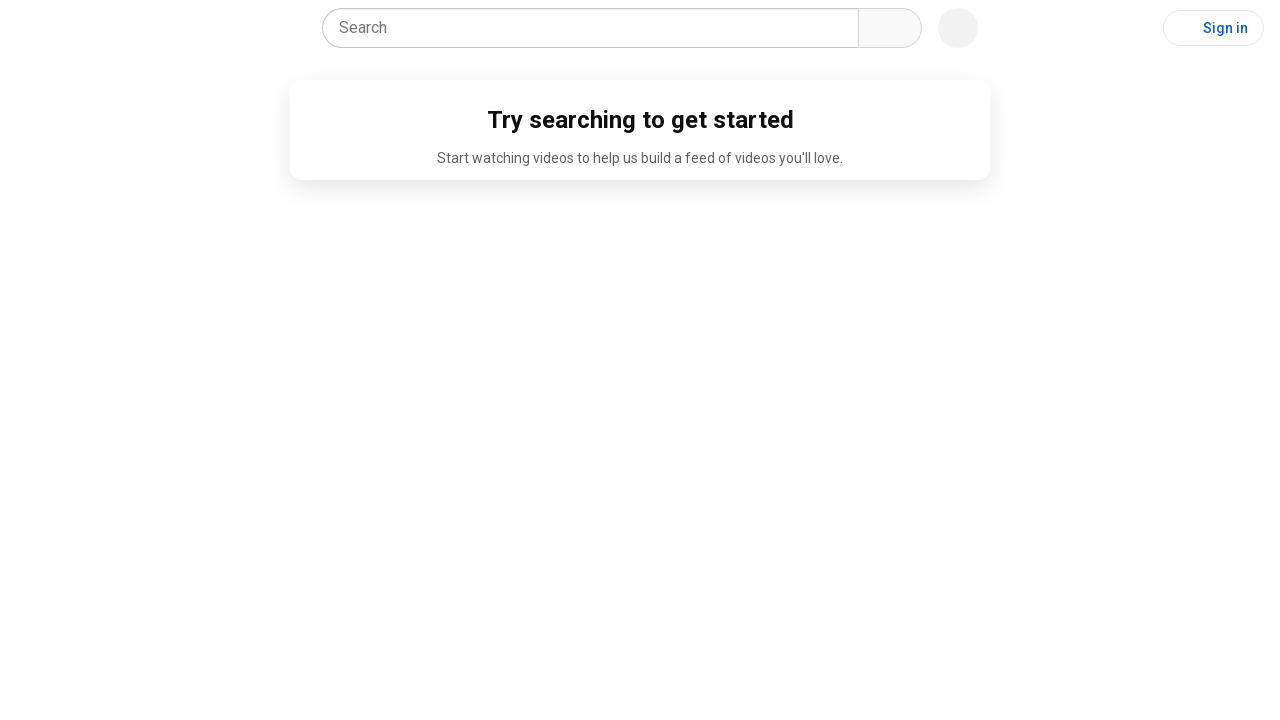

Verified page title equals 'YouTube'
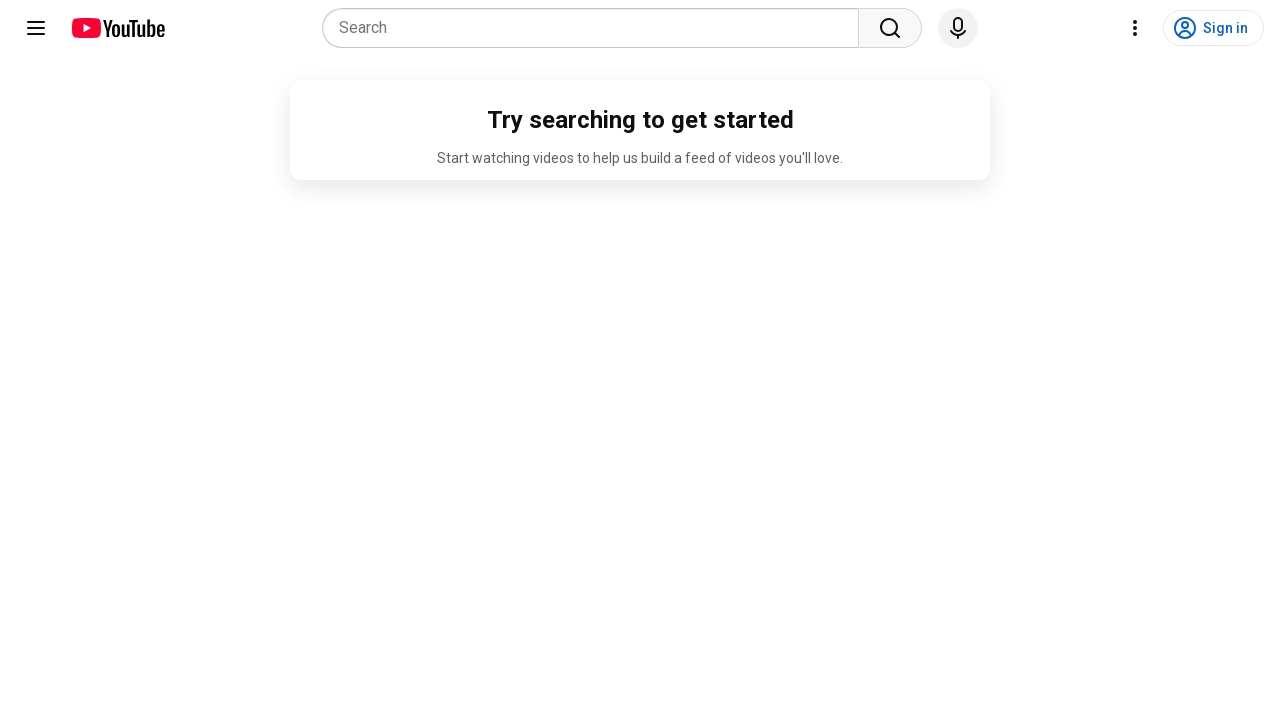

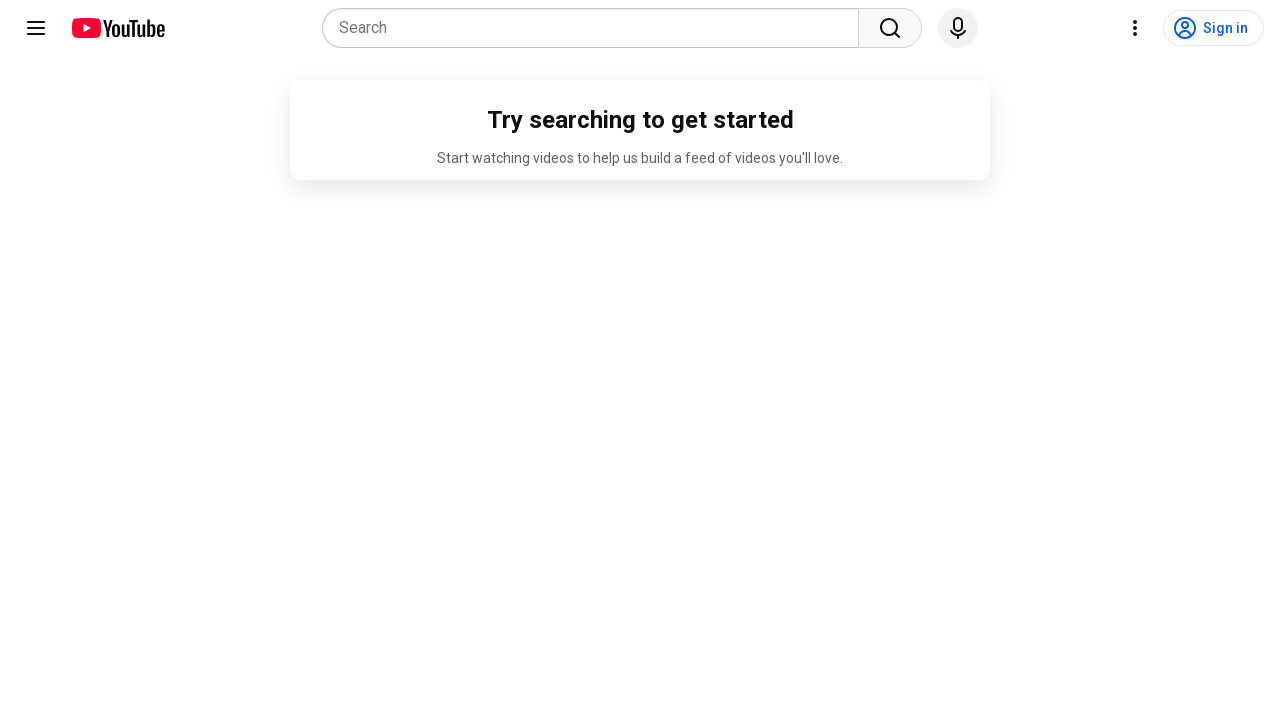